Tests the forgot password functionality by clicking forgot password link and entering username

Starting URL: https://login.salesforce.com/

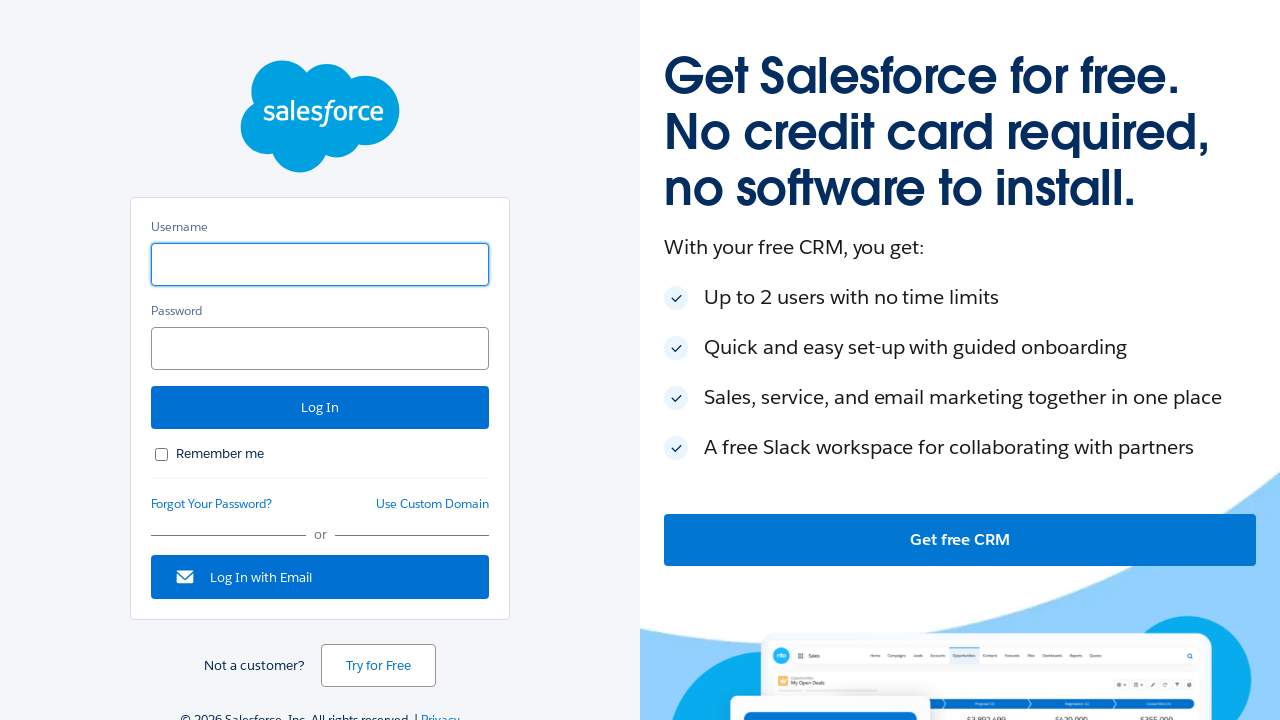

Clicked forgot password link at (212, 504) on a#forgot_password_link
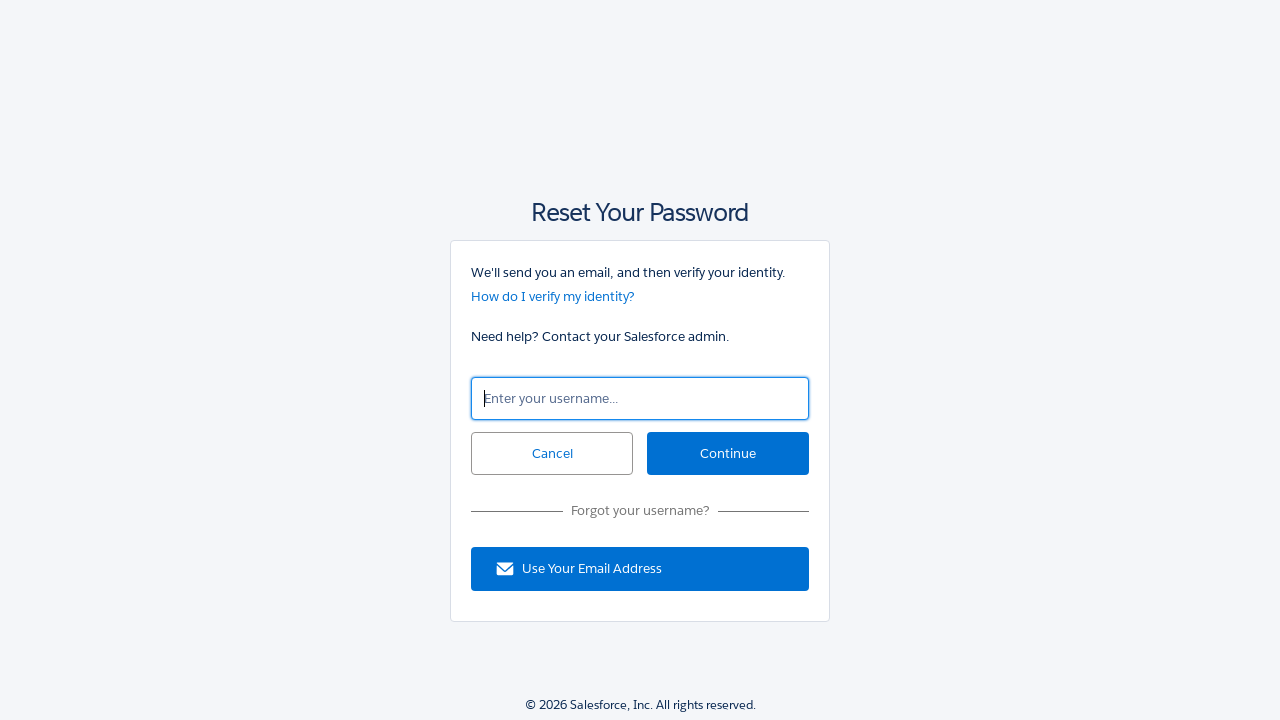

Entered username 'testuser456@example.com' in forgot password form on input#un
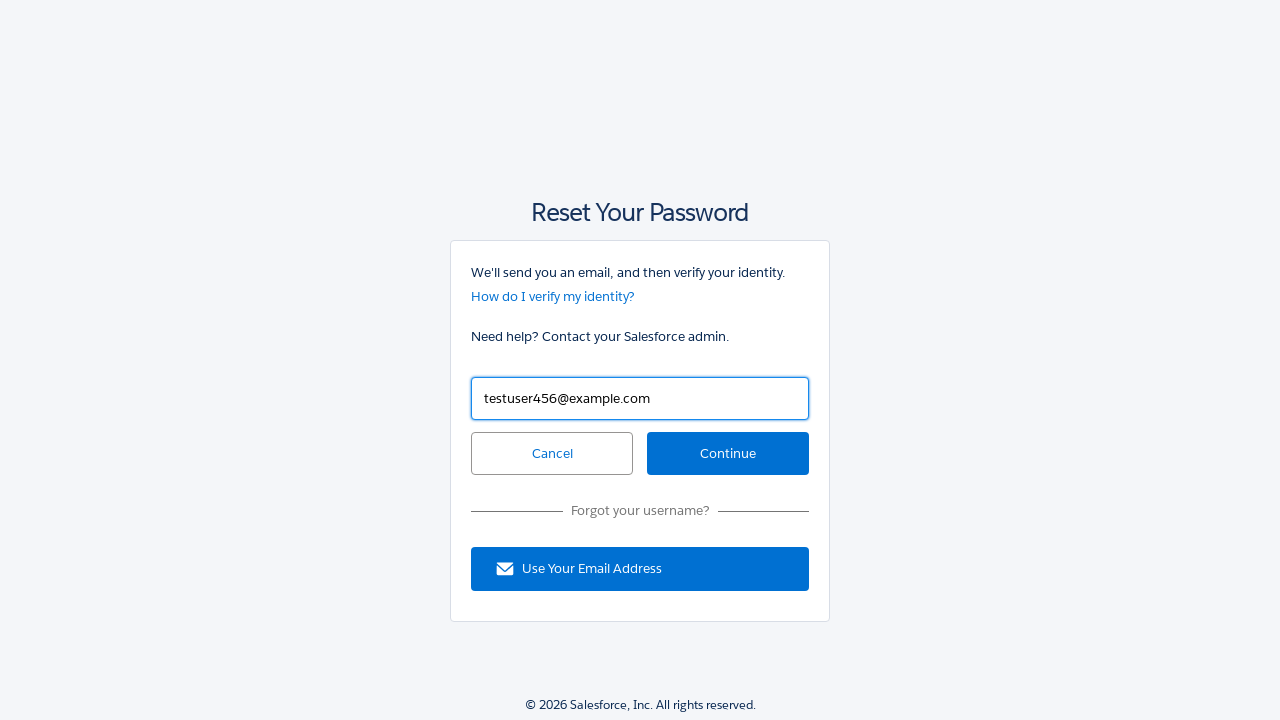

Clicked continue button to submit forgot password form at (728, 454) on input#continue
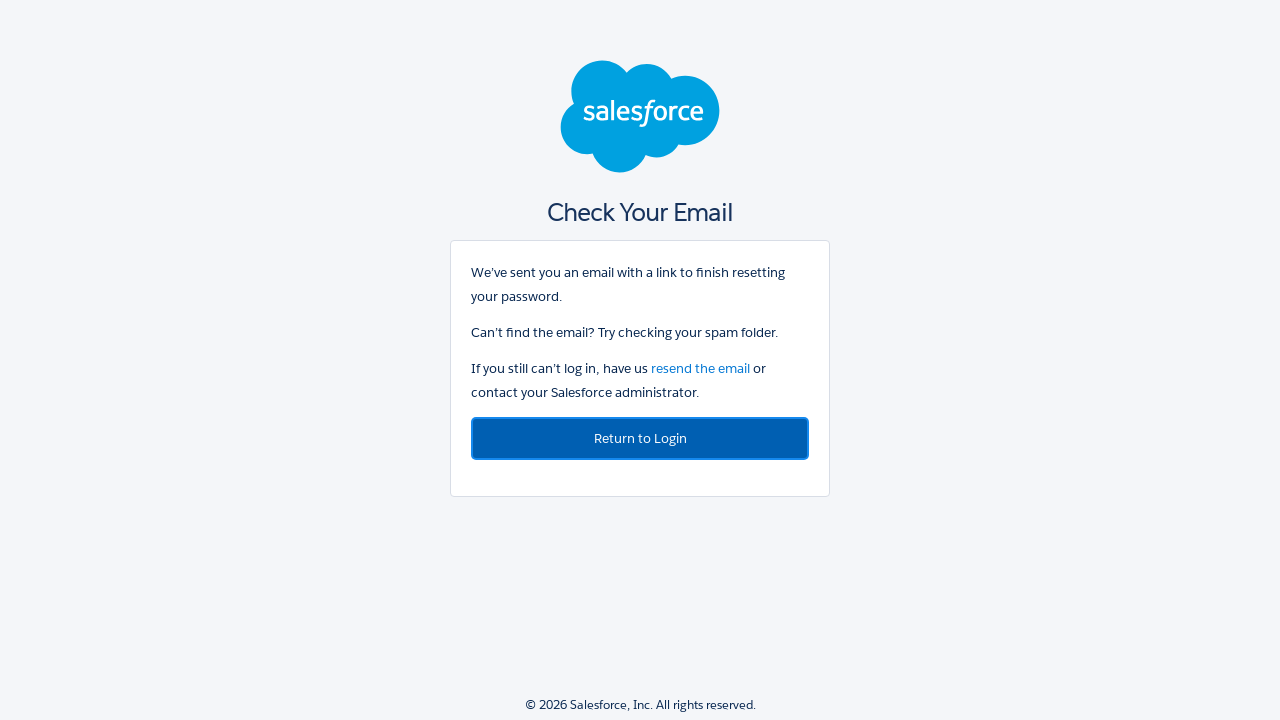

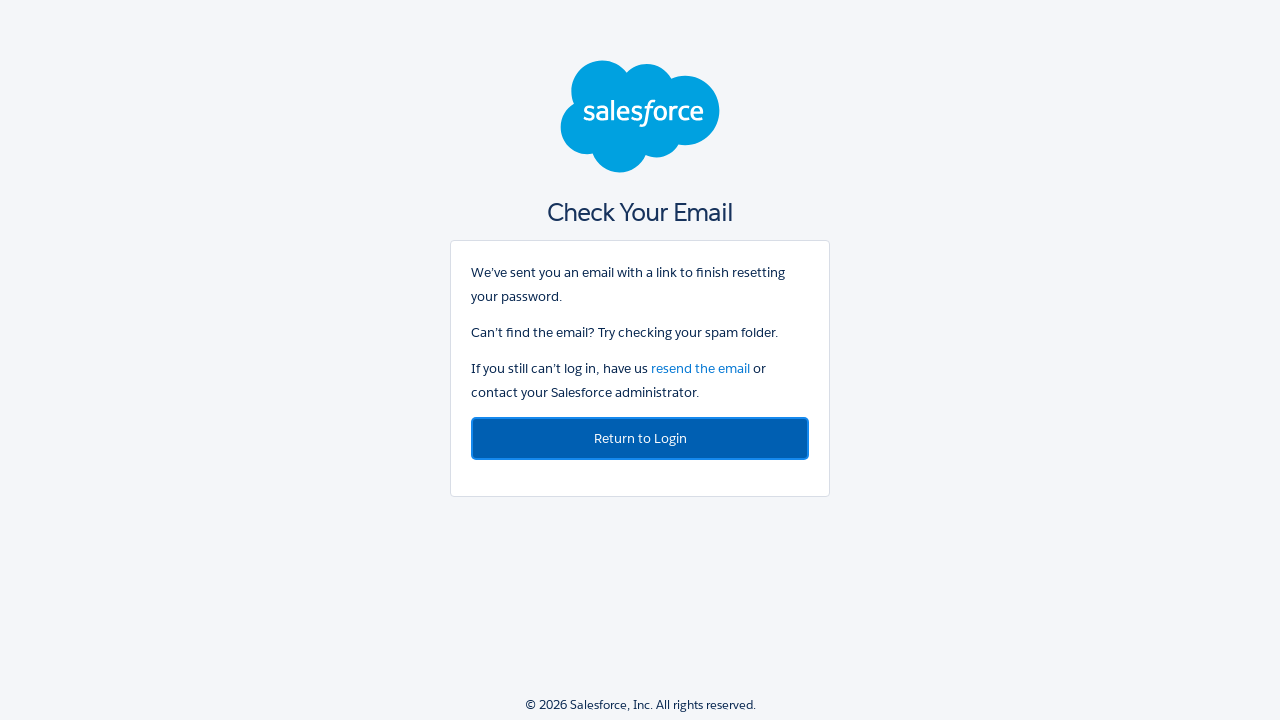